Iterates through all radio buttons on the page and clicks each one to select it

Starting URL: https://kristinek.github.io/site/examples/actions

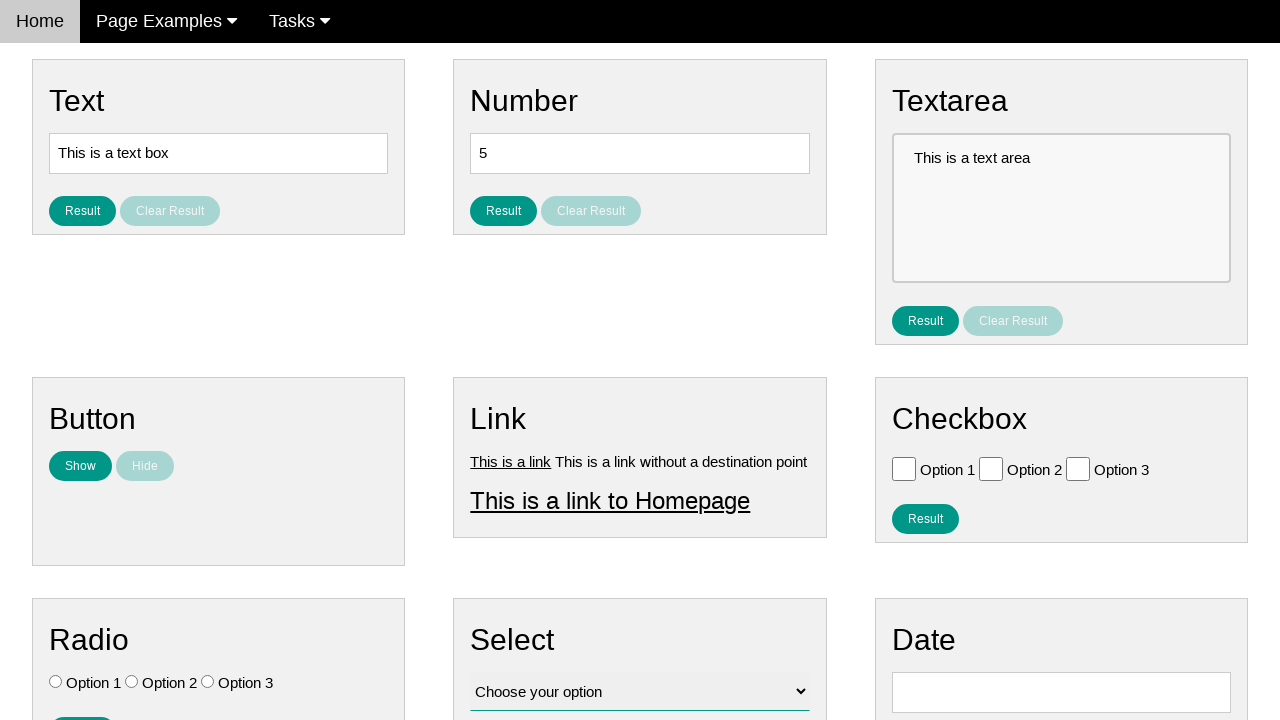

Navigated to radio buttons example page
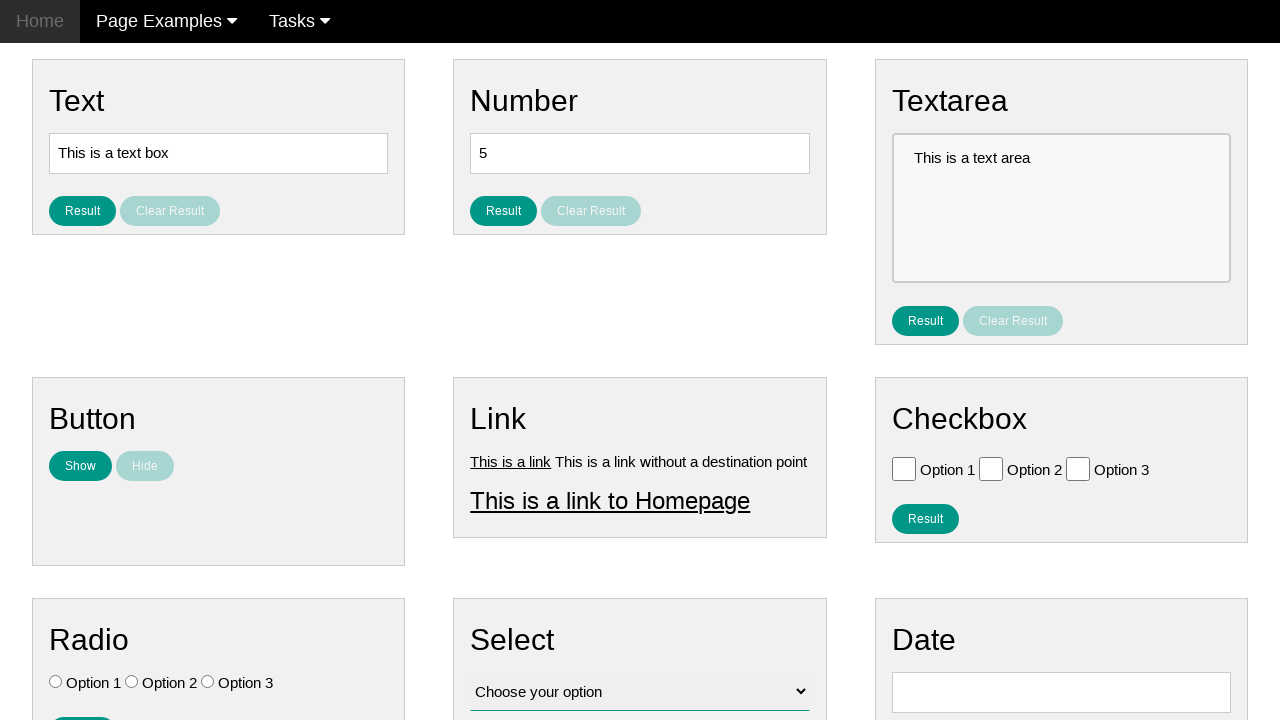

Located all radio buttons on the page
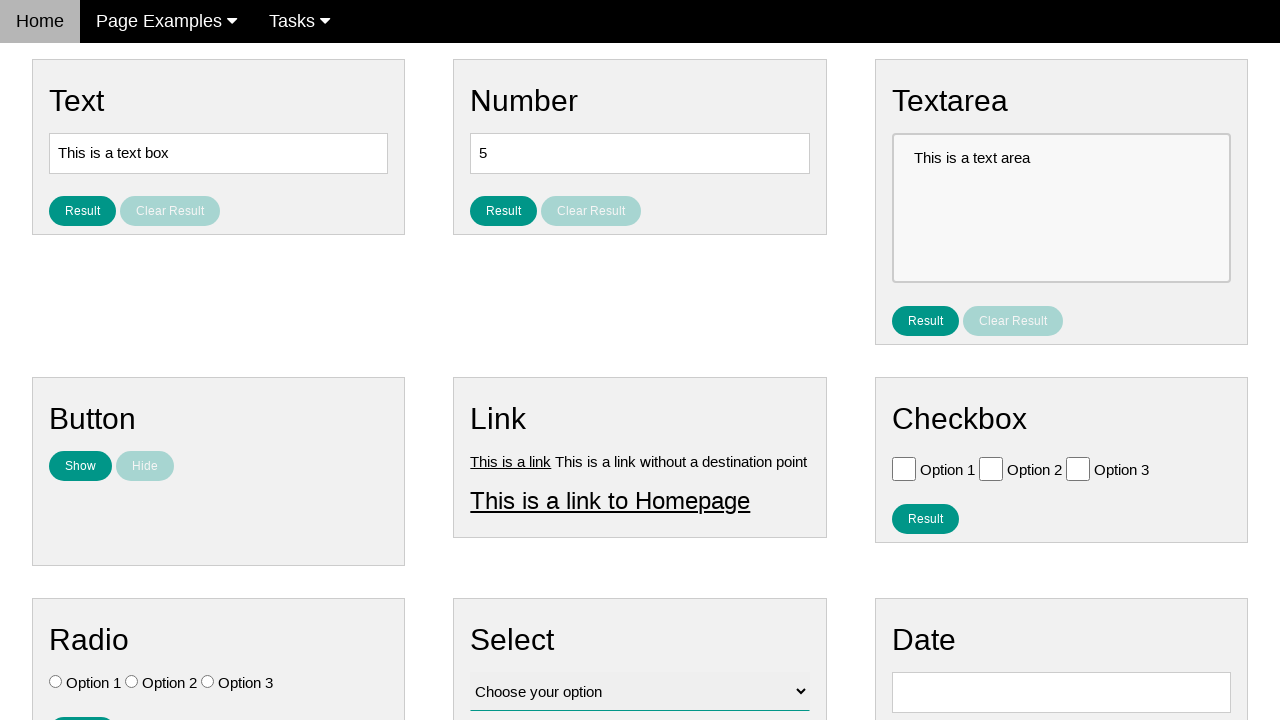

Found 3 radio buttons total
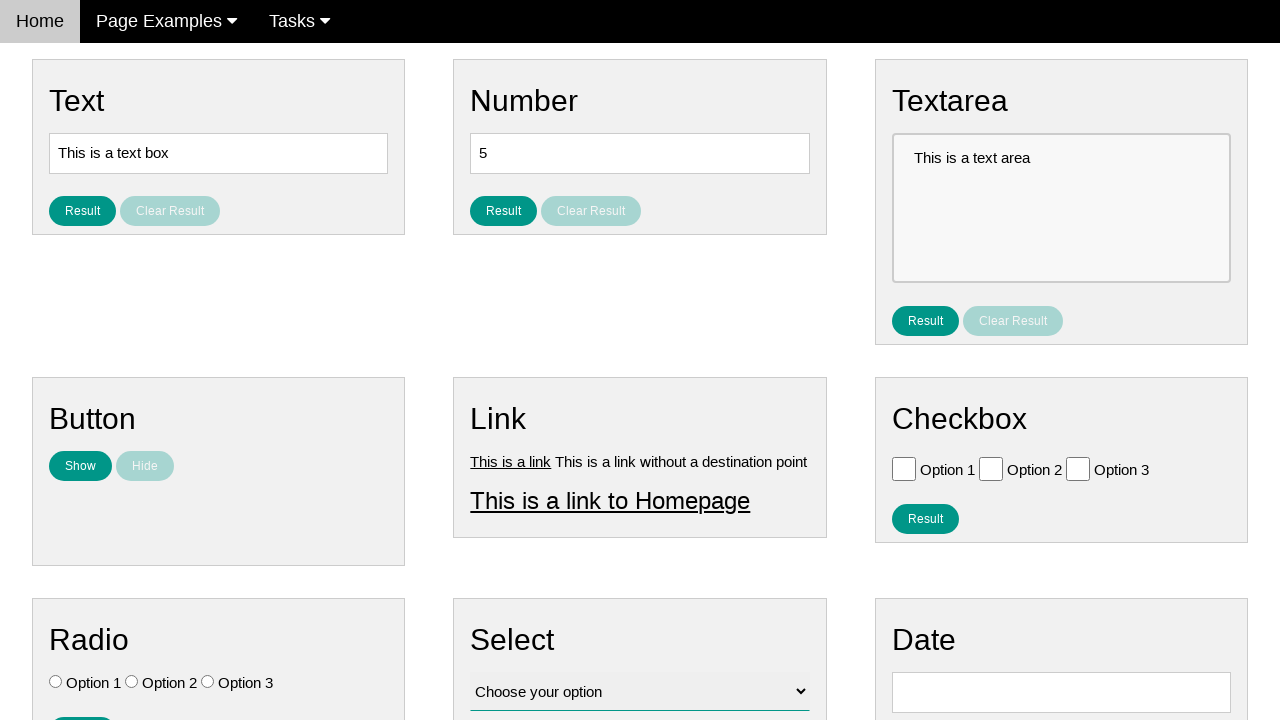

Clicked radio button 1 of 3 at (56, 682) on input[type='radio'] >> nth=0
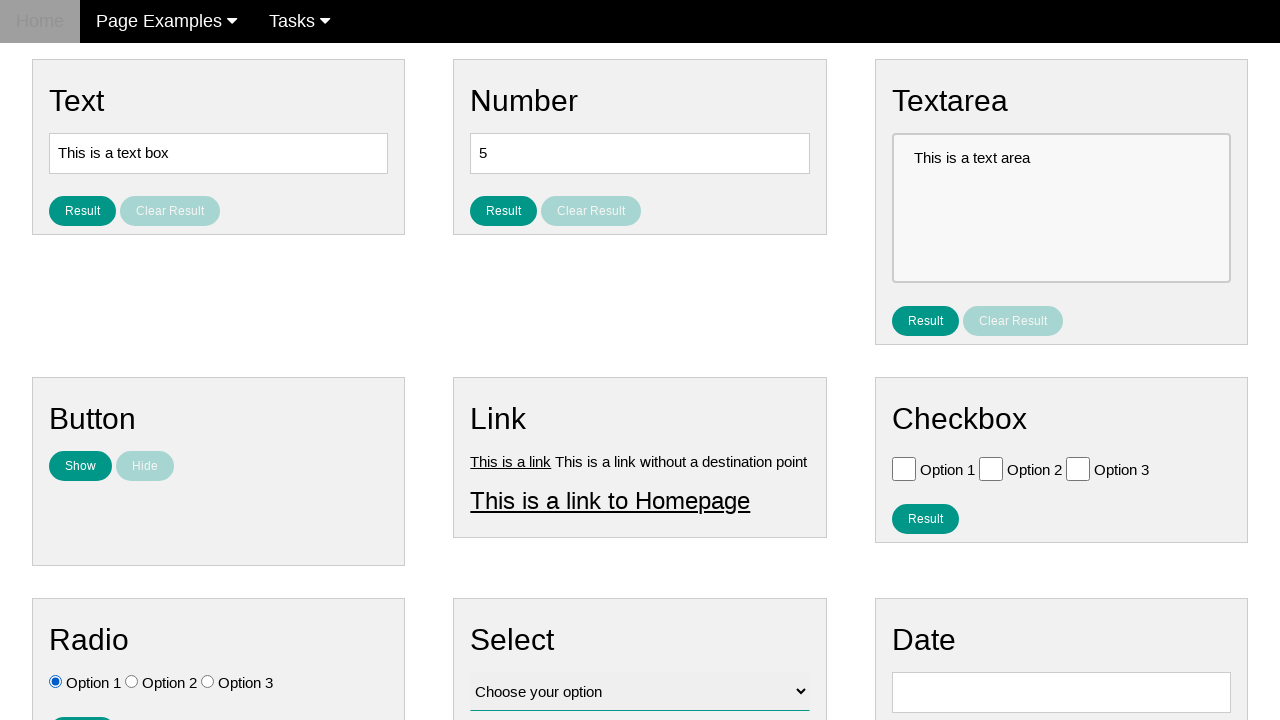

Clicked radio button 2 of 3 at (132, 682) on input[type='radio'] >> nth=1
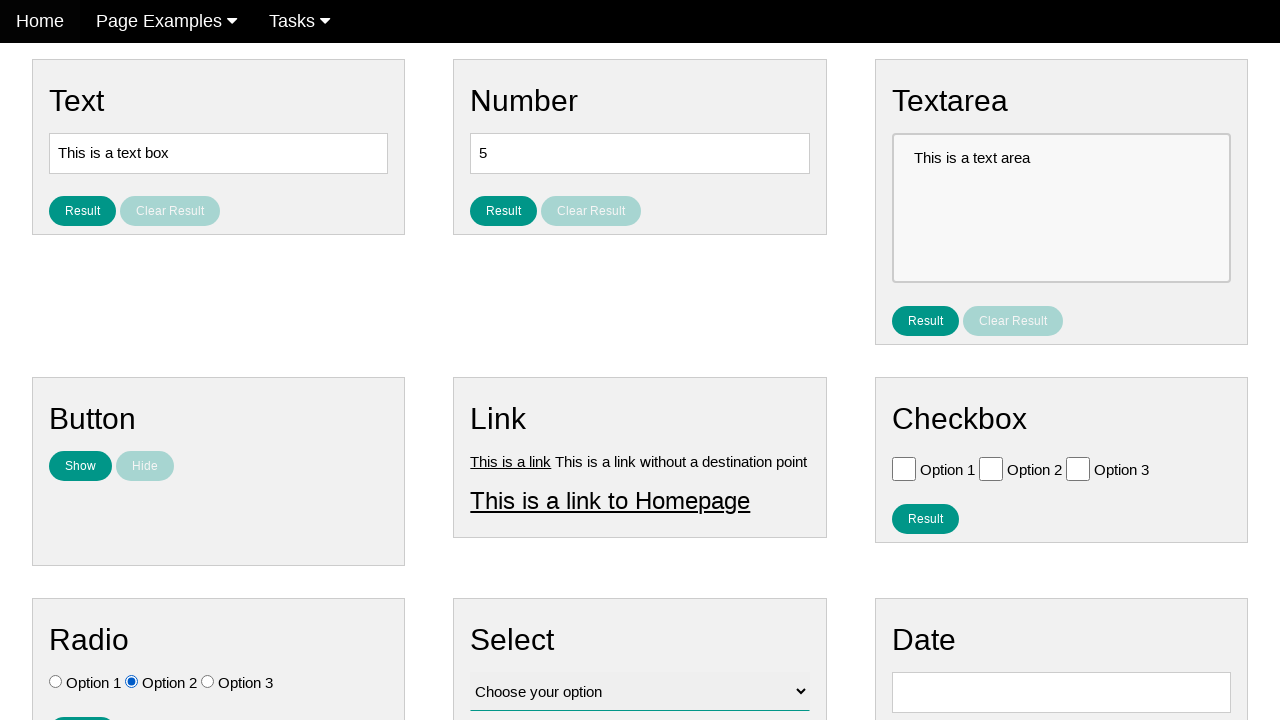

Clicked radio button 3 of 3 at (208, 682) on input[type='radio'] >> nth=2
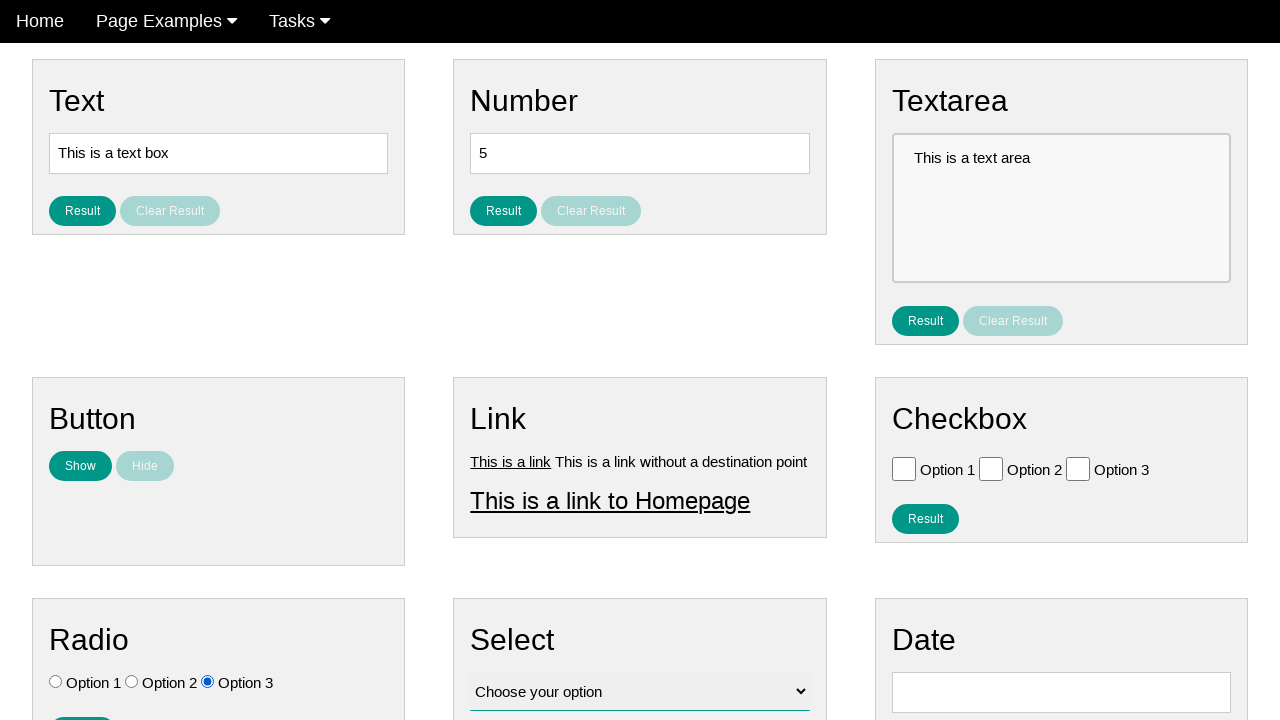

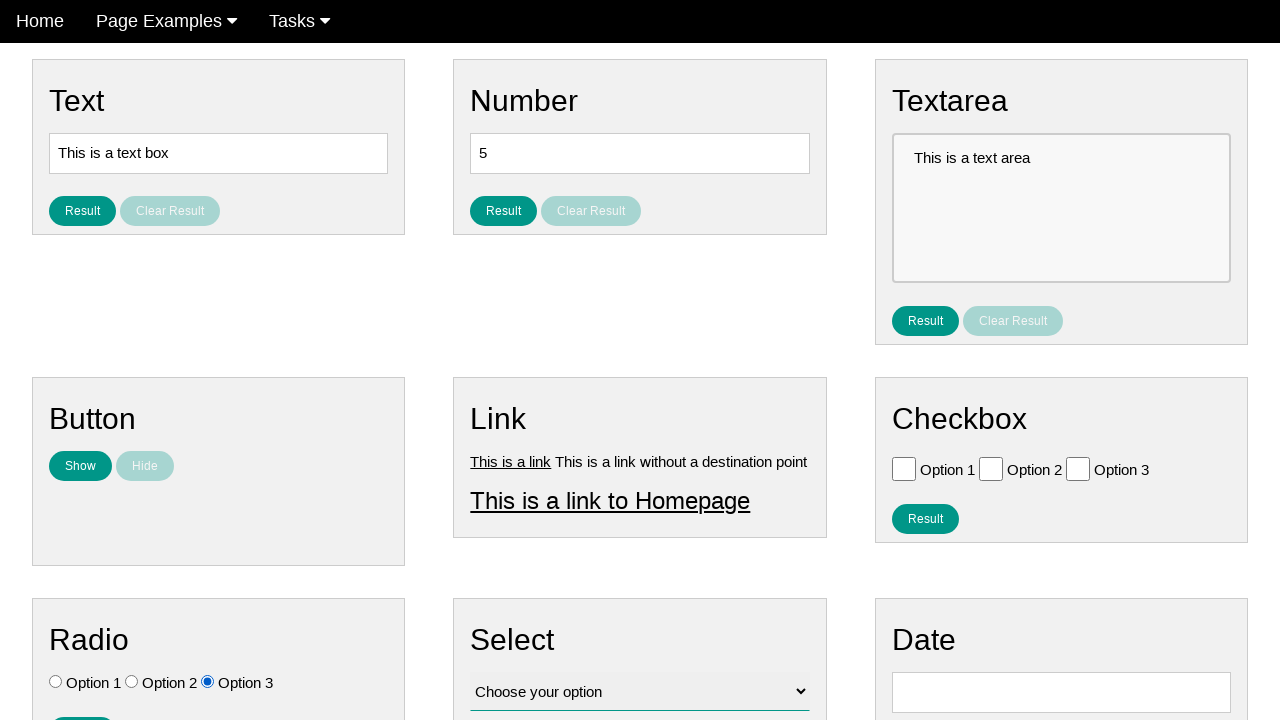